Tests phone product details by navigating to Phones category, clicking on the first phone, and verifying product name, price, description, and add to cart button are displayed

Starting URL: https://www.demoblaze.com/

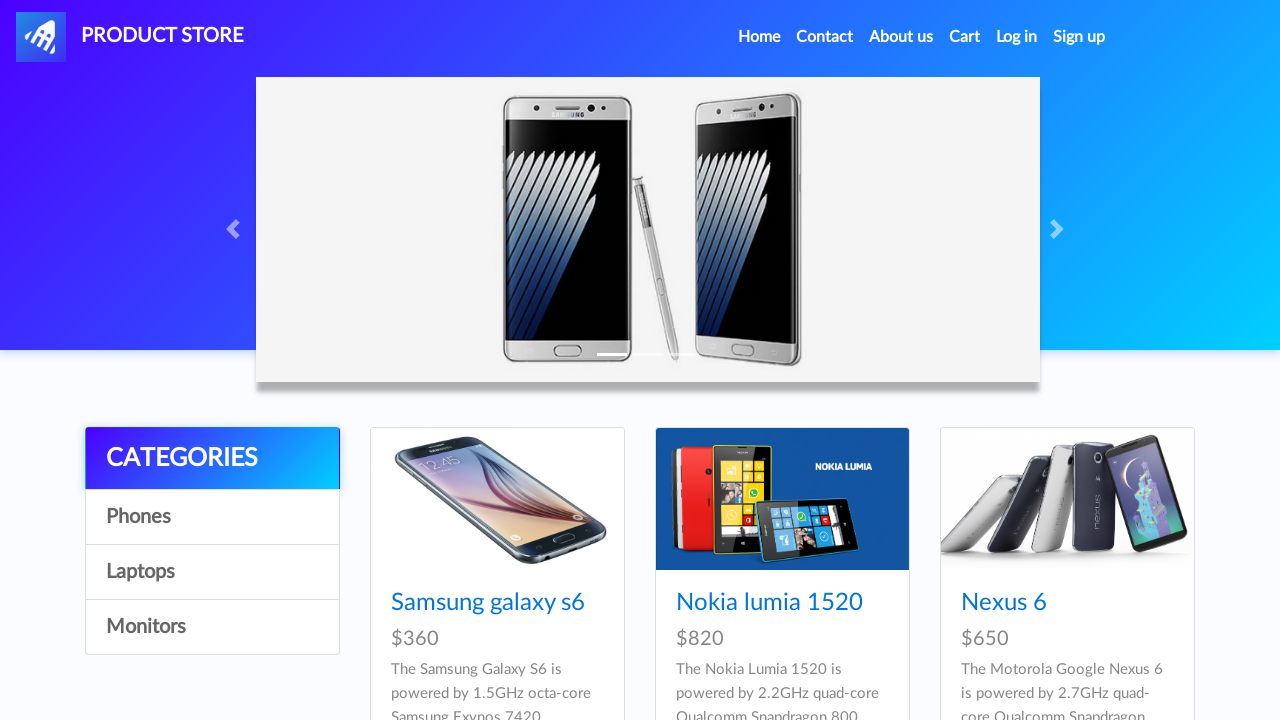

Clicked on Phones category at (212, 517) on a:text('Phones')
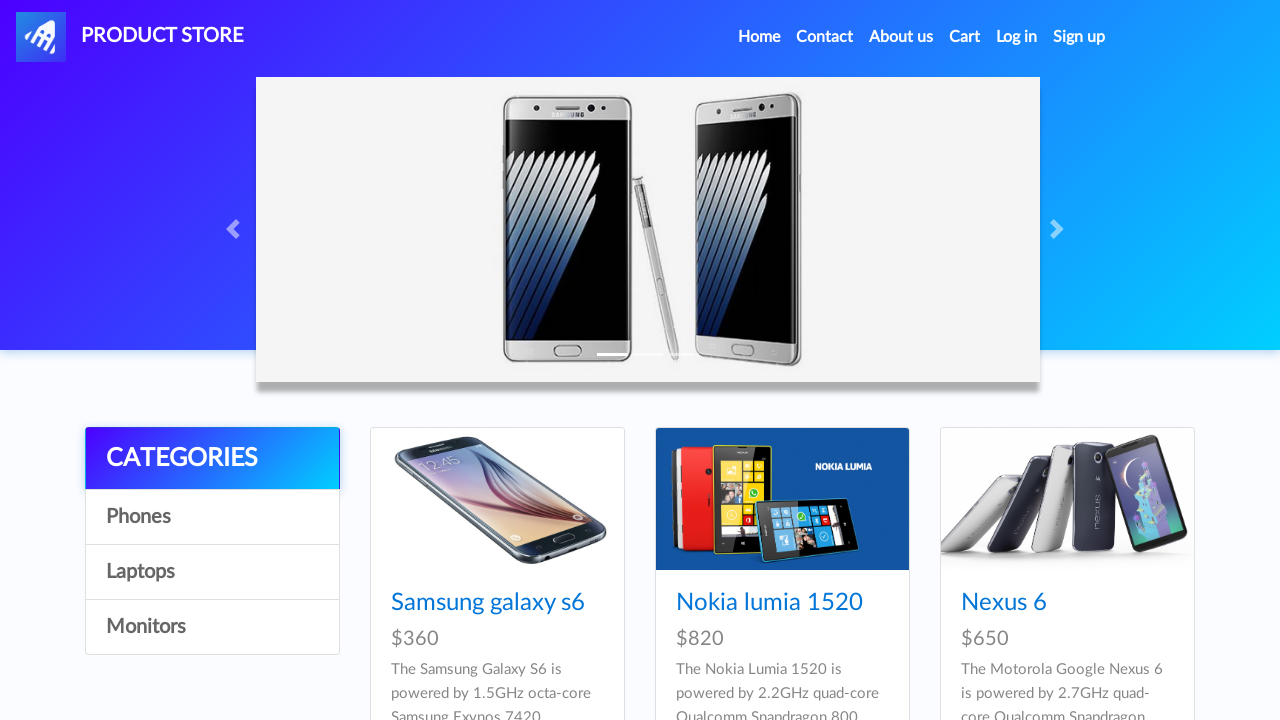

Phones category loaded with product cards
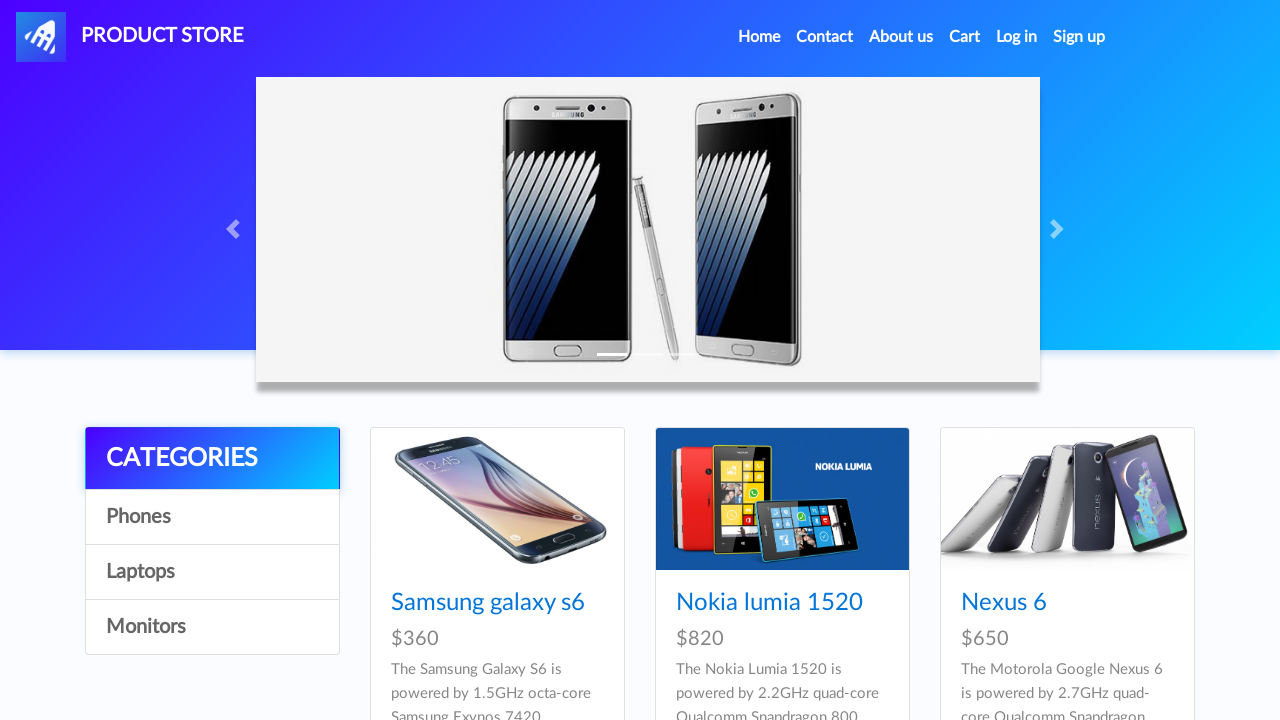

Clicked on first phone product at (488, 603) on .card-title a >> nth=0
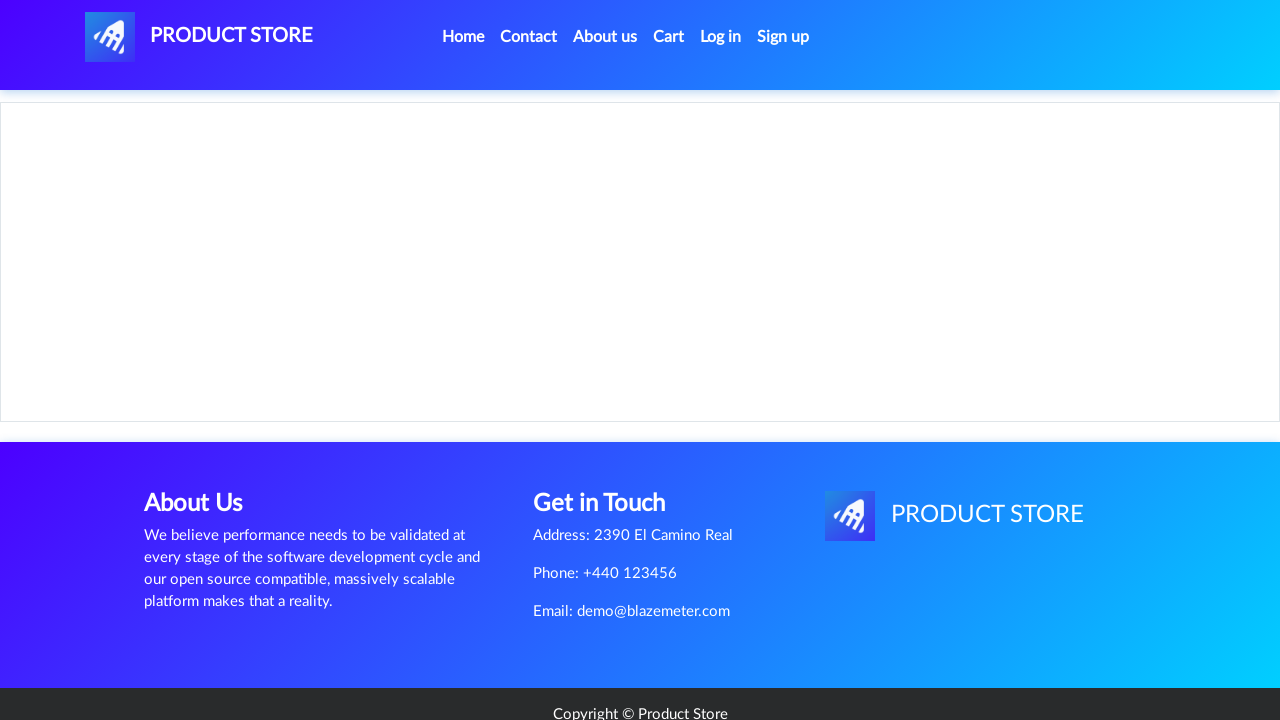

Product details page loaded with product name
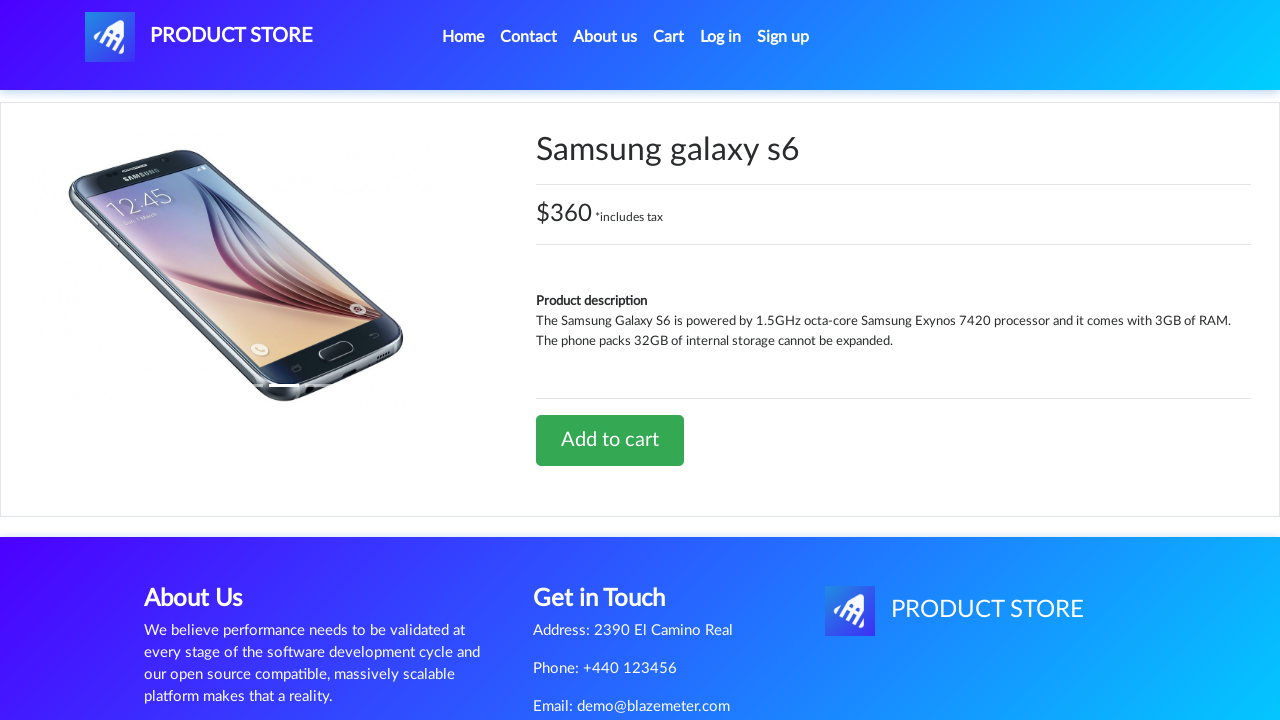

Product price container is displayed
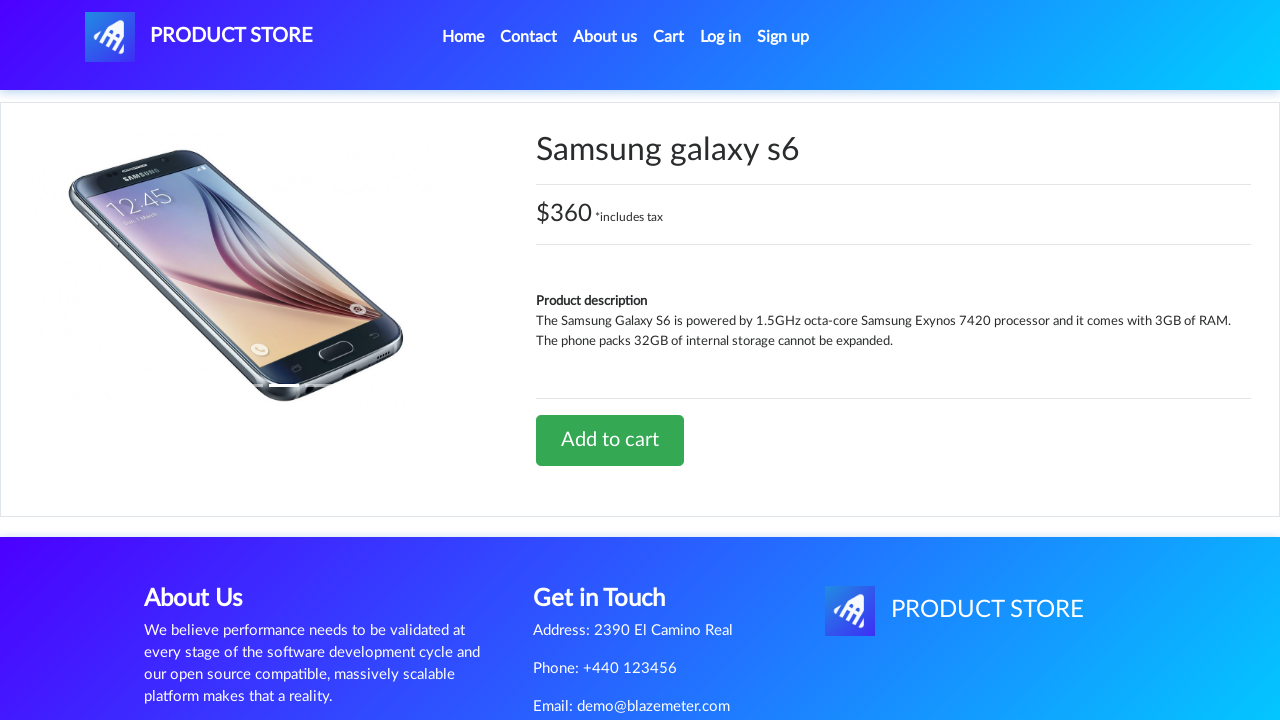

Product description is displayed
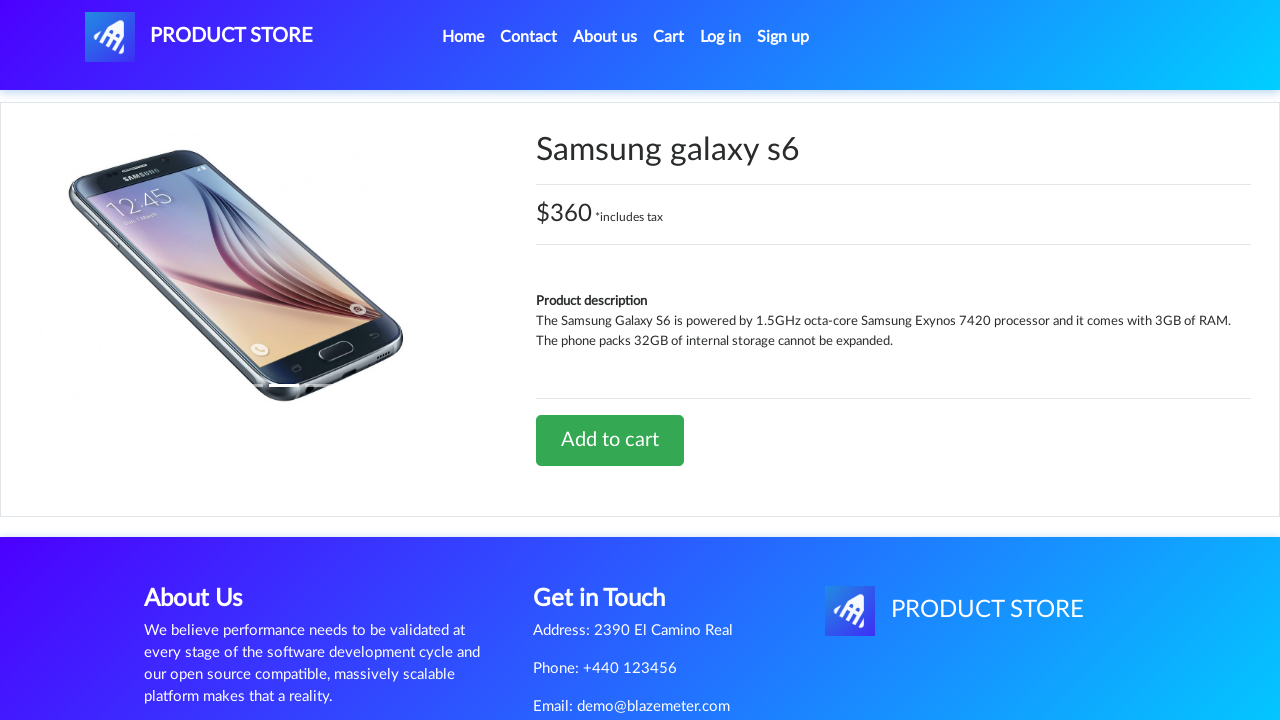

Add to cart button is displayed
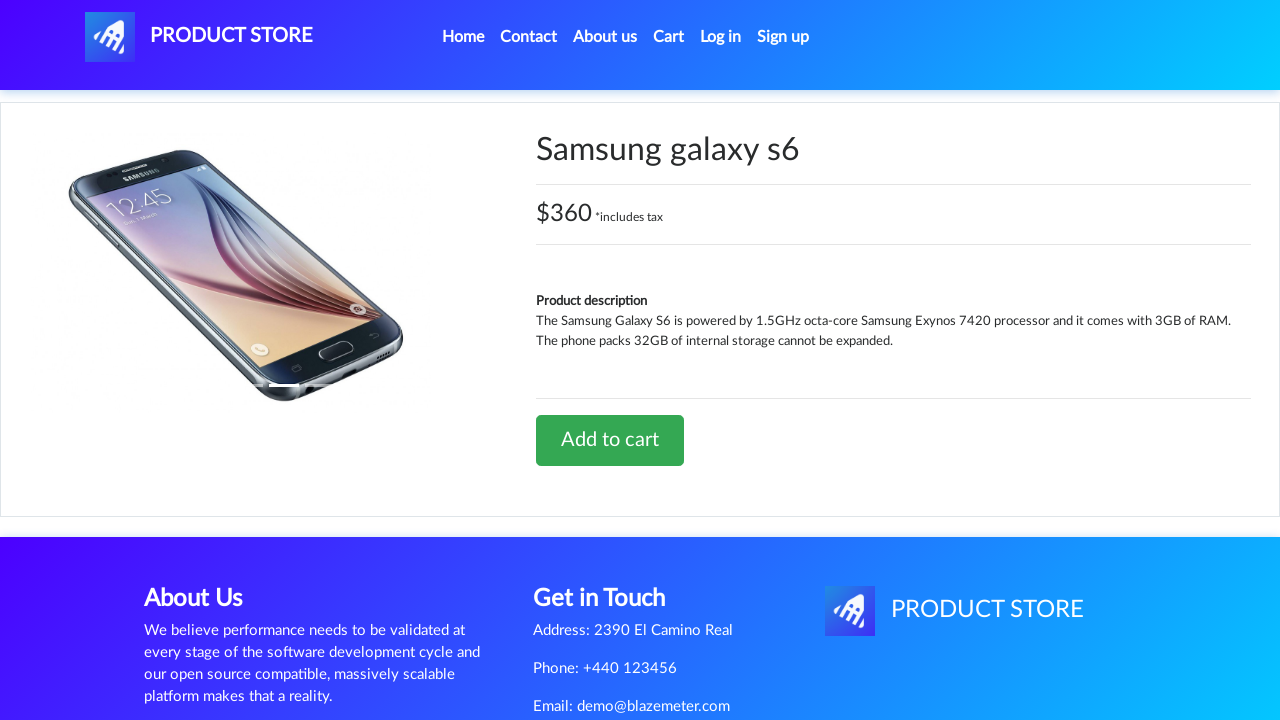

Navigated back to main page
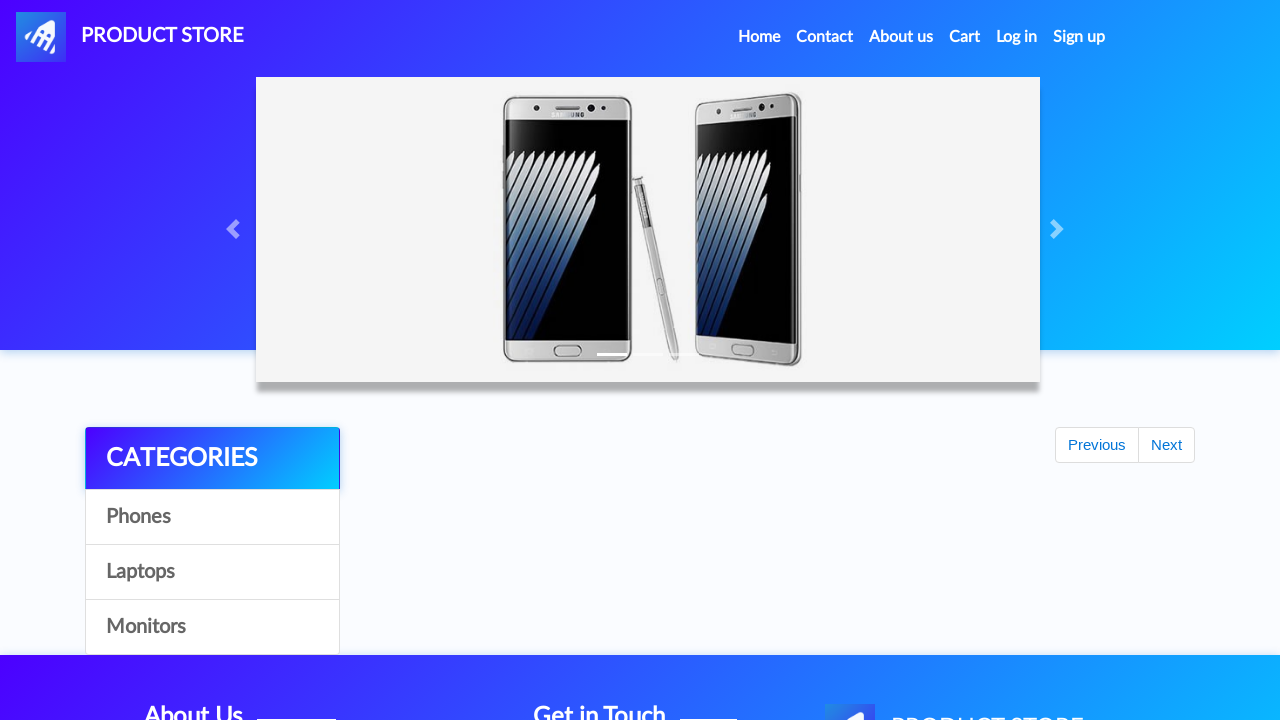

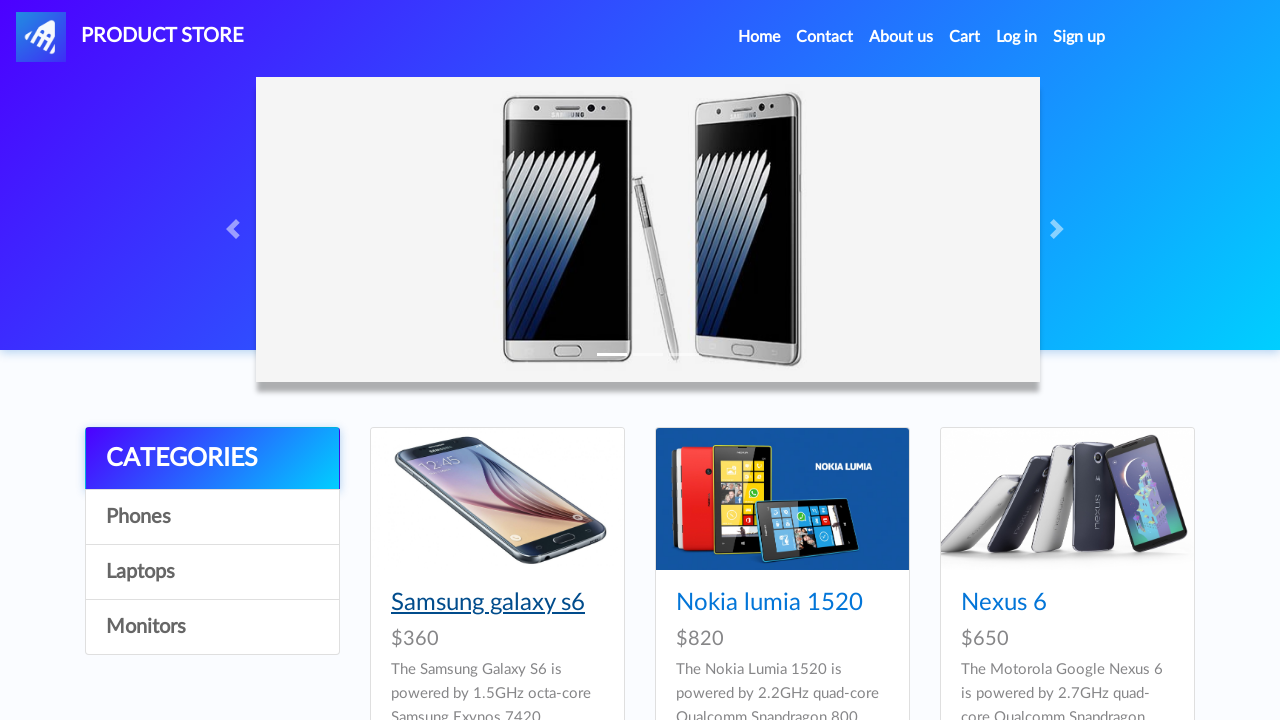